Tests filtering to display only completed todo items

Starting URL: https://demo.playwright.dev/todomvc

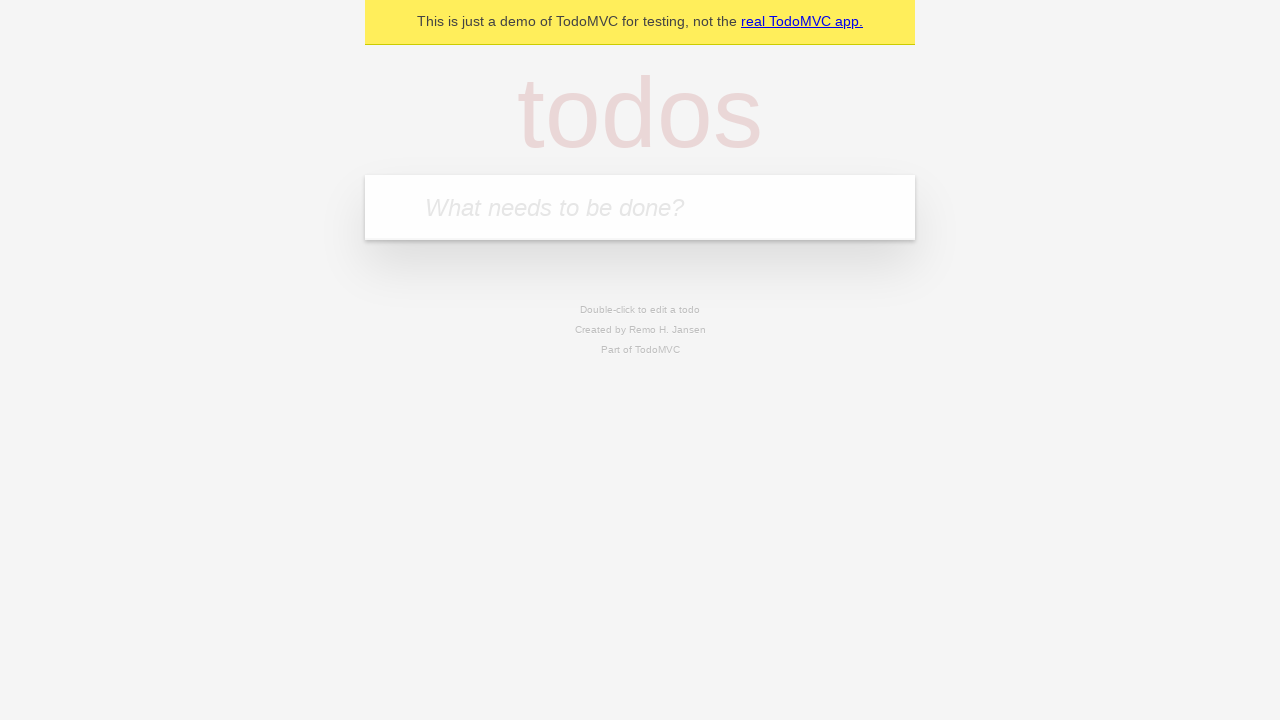

Filled todo input with 'buy some cheese' on internal:attr=[placeholder="What needs to be done?"i]
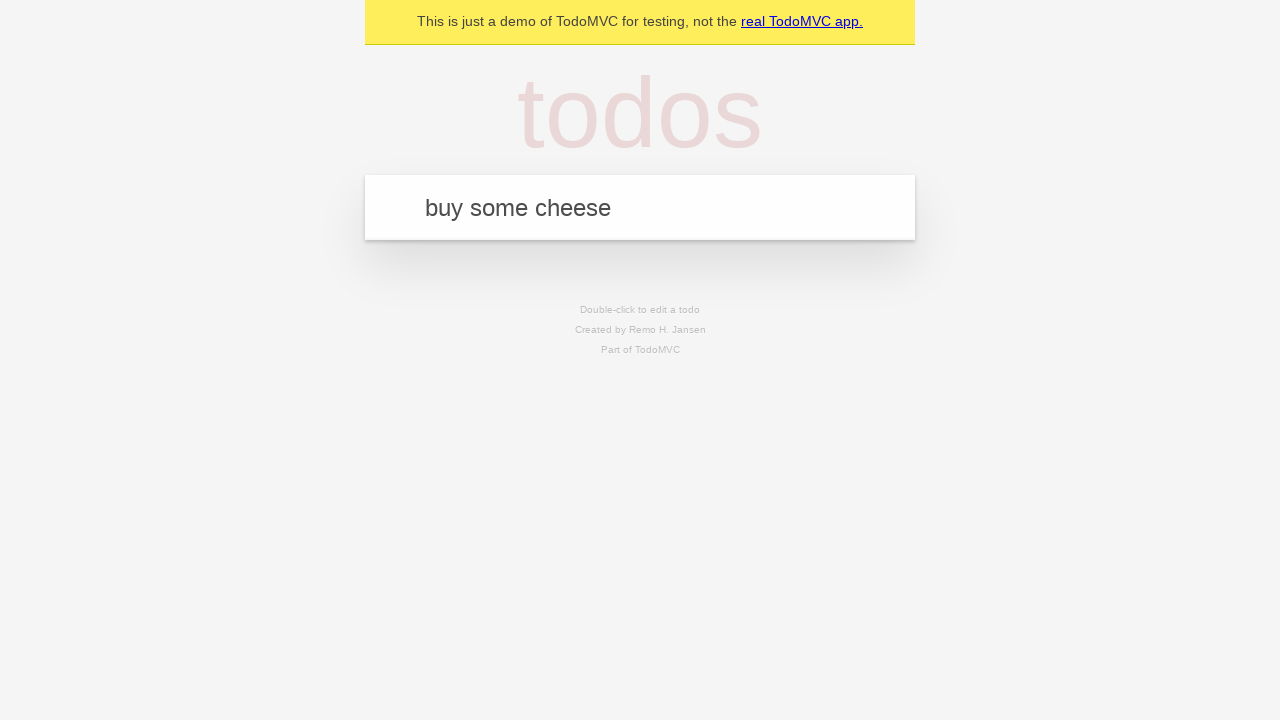

Pressed Enter to add 'buy some cheese' to the todo list on internal:attr=[placeholder="What needs to be done?"i]
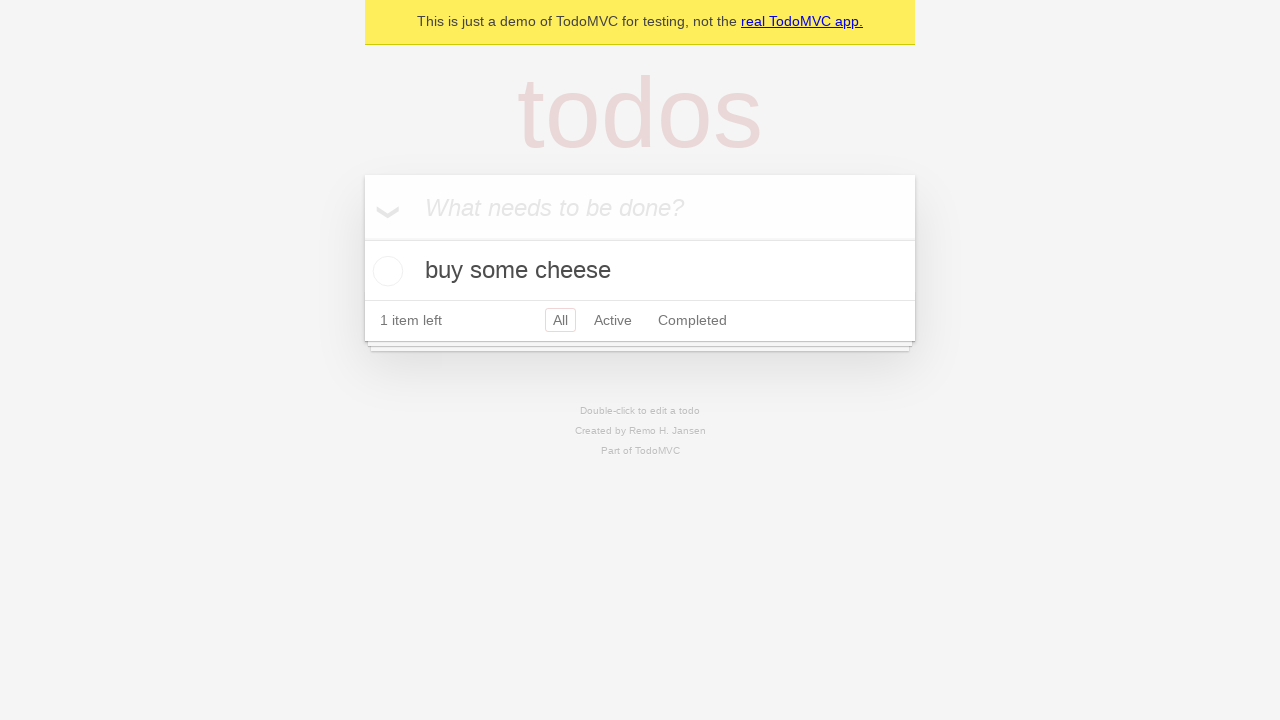

Filled todo input with 'feed the cat' on internal:attr=[placeholder="What needs to be done?"i]
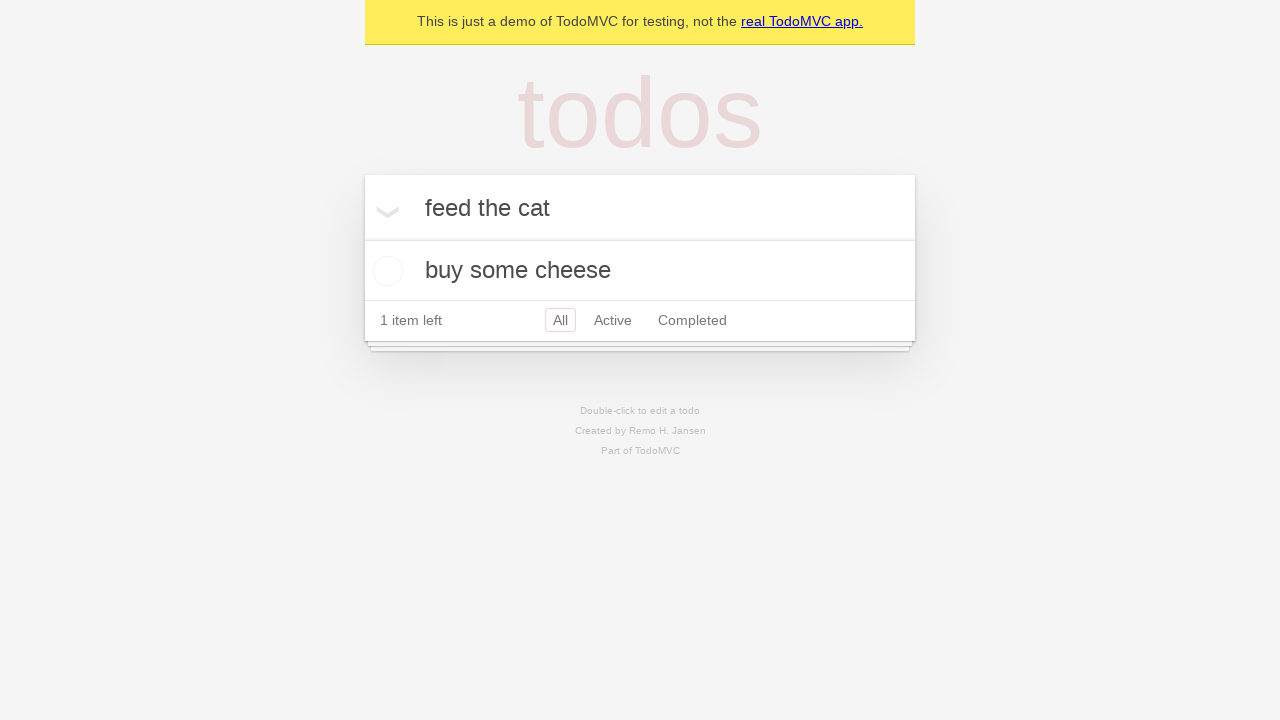

Pressed Enter to add 'feed the cat' to the todo list on internal:attr=[placeholder="What needs to be done?"i]
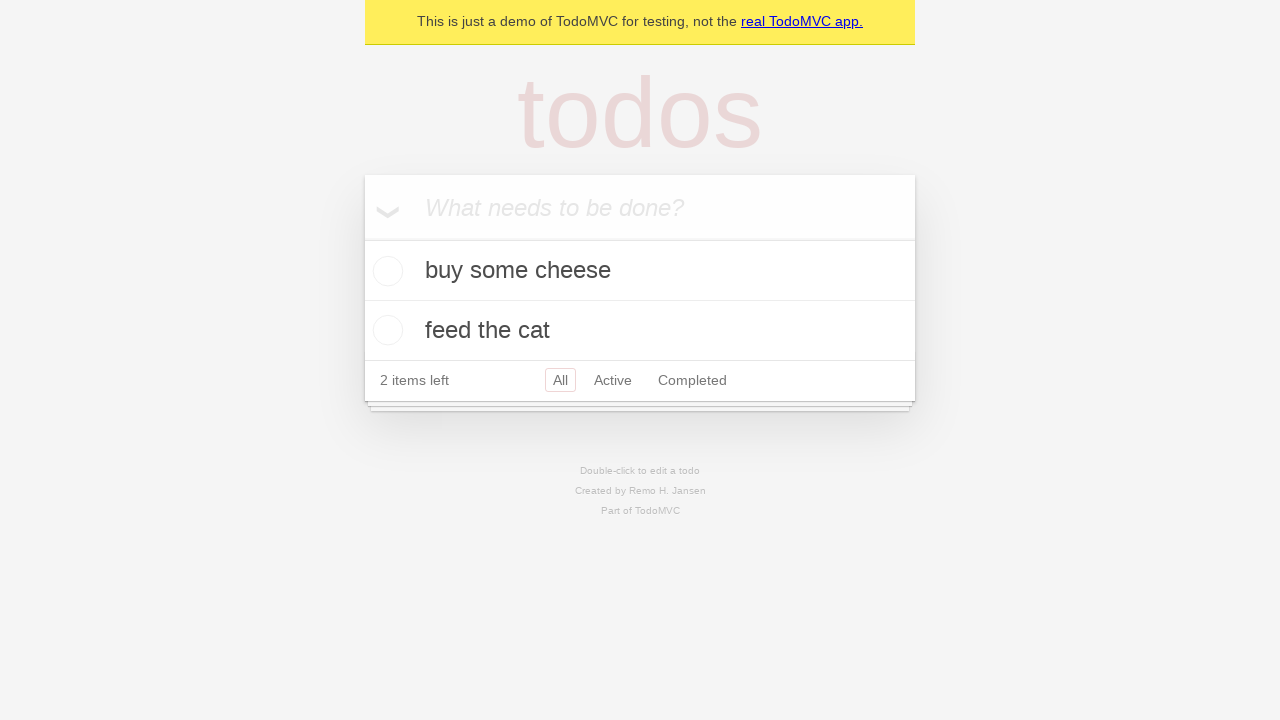

Filled todo input with 'book a doctors appointment' on internal:attr=[placeholder="What needs to be done?"i]
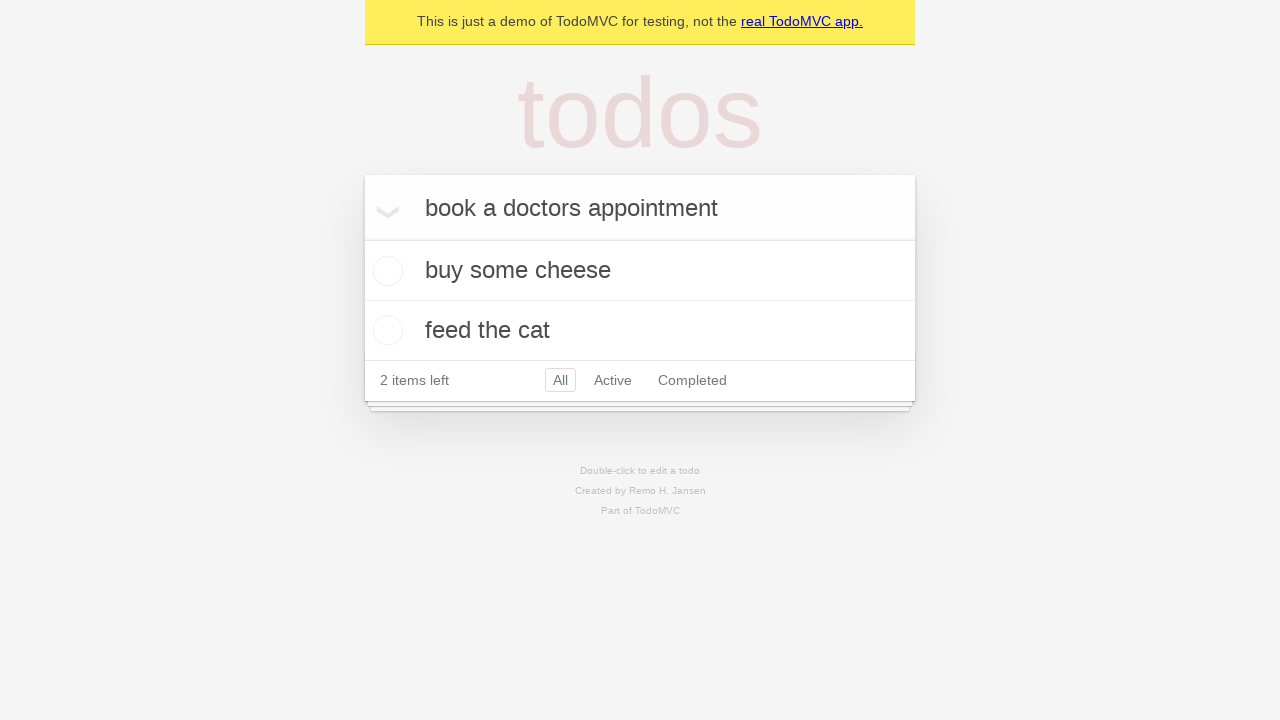

Pressed Enter to add 'book a doctors appointment' to the todo list on internal:attr=[placeholder="What needs to be done?"i]
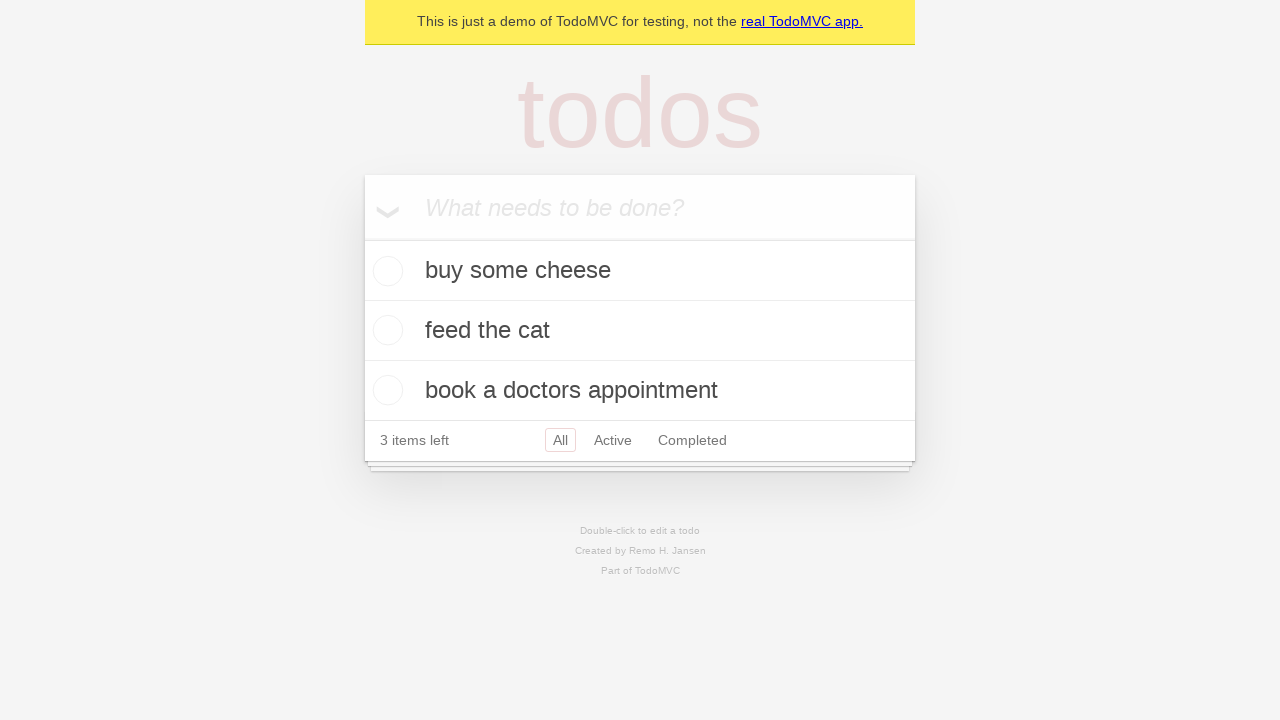

Checked the checkbox for the second todo item to mark it as completed at (385, 330) on internal:testid=[data-testid="todo-item"s] >> nth=1 >> internal:role=checkbox
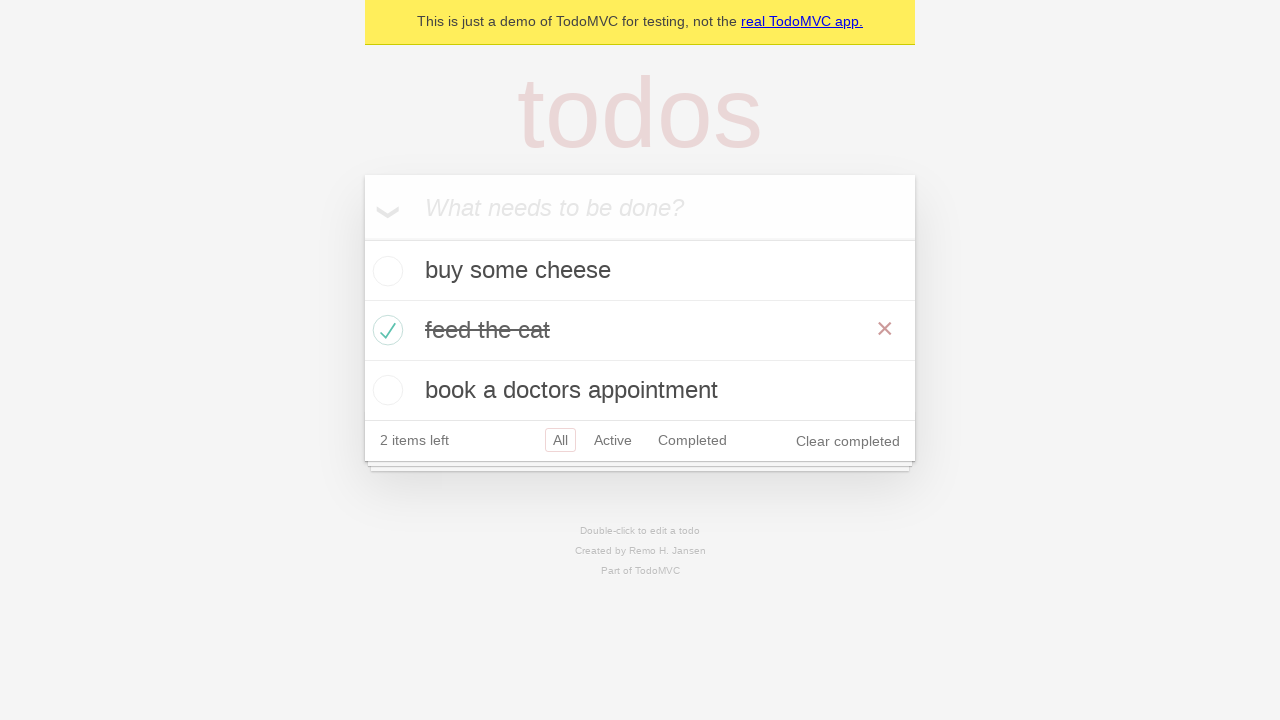

Clicked the 'Completed' filter link to display only completed items at (692, 440) on internal:role=link[name="Completed"i]
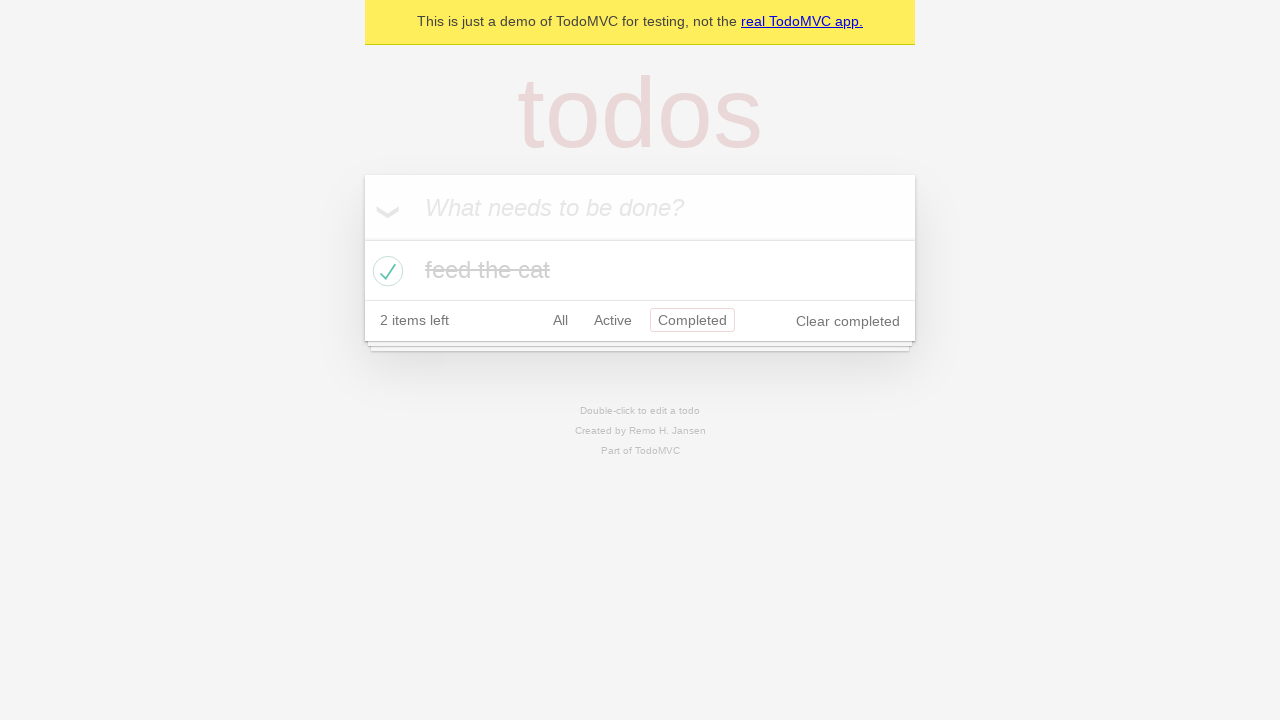

Verified that completed todo items are displayed
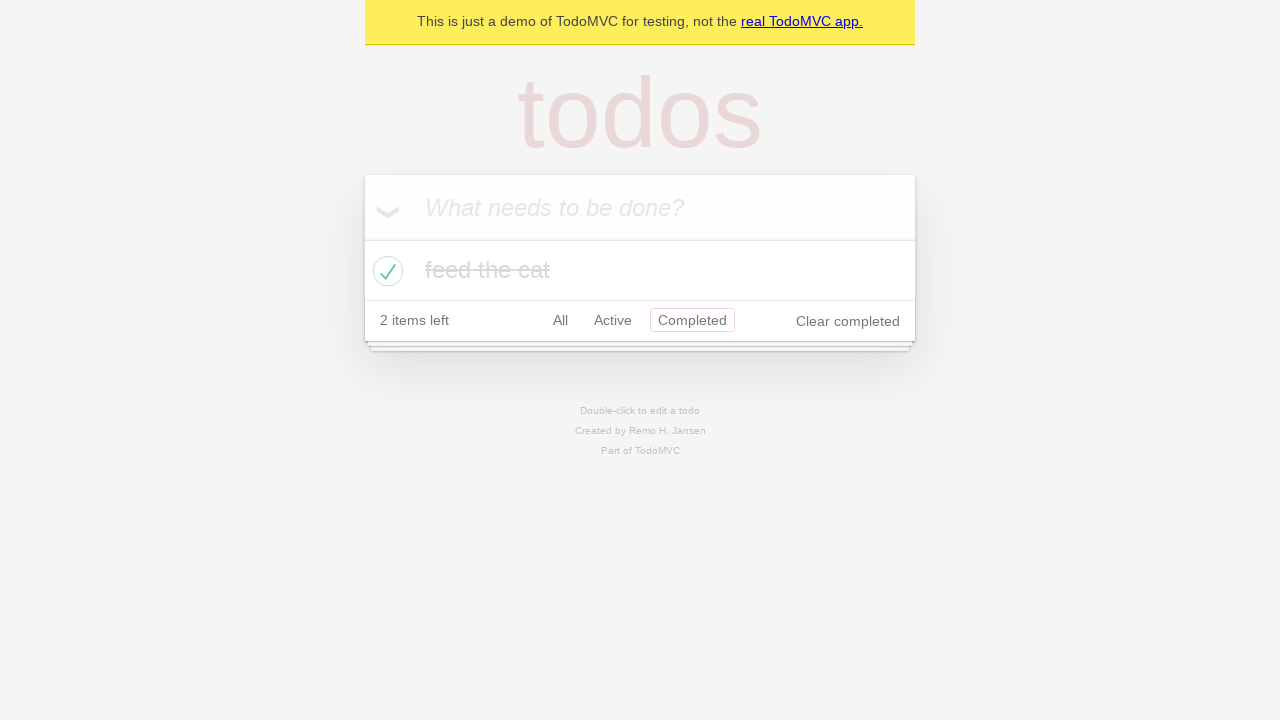

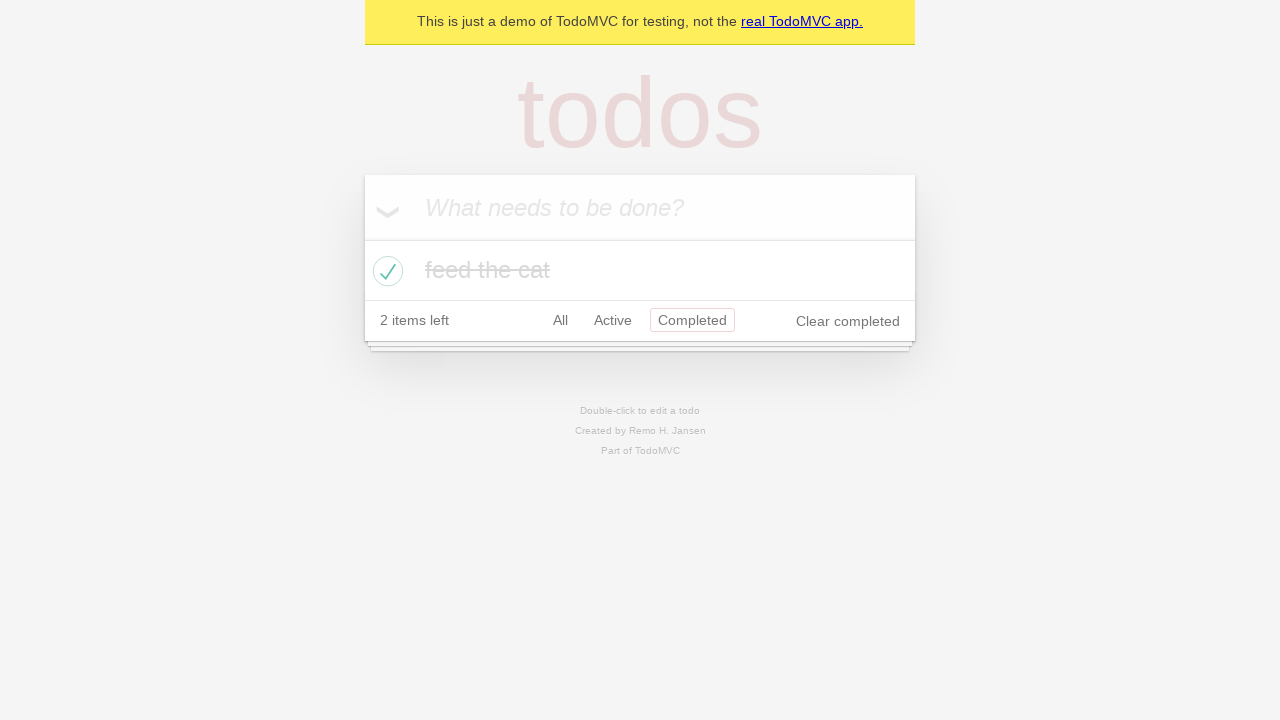